Tests drag and drop functionality by dragging an element from one position to another within an iframe

Starting URL: https://jqueryui.com/droppable/

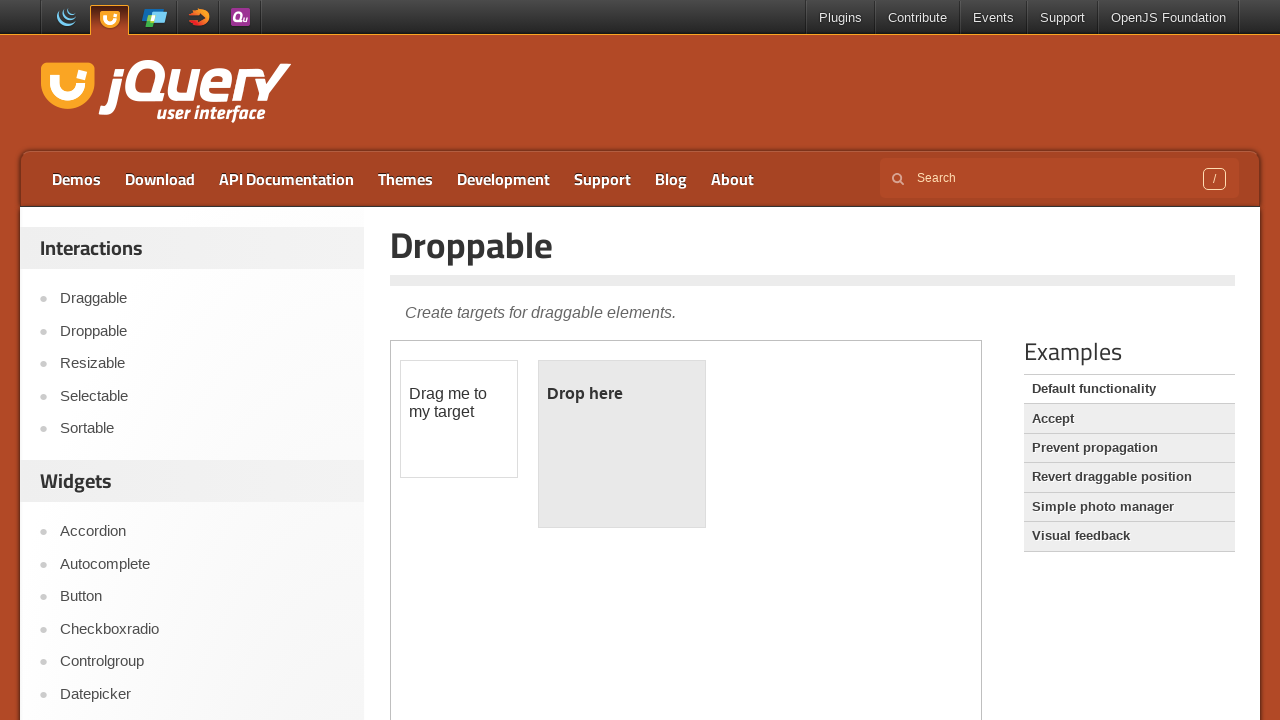

Located iframe with class 'demo-frame'
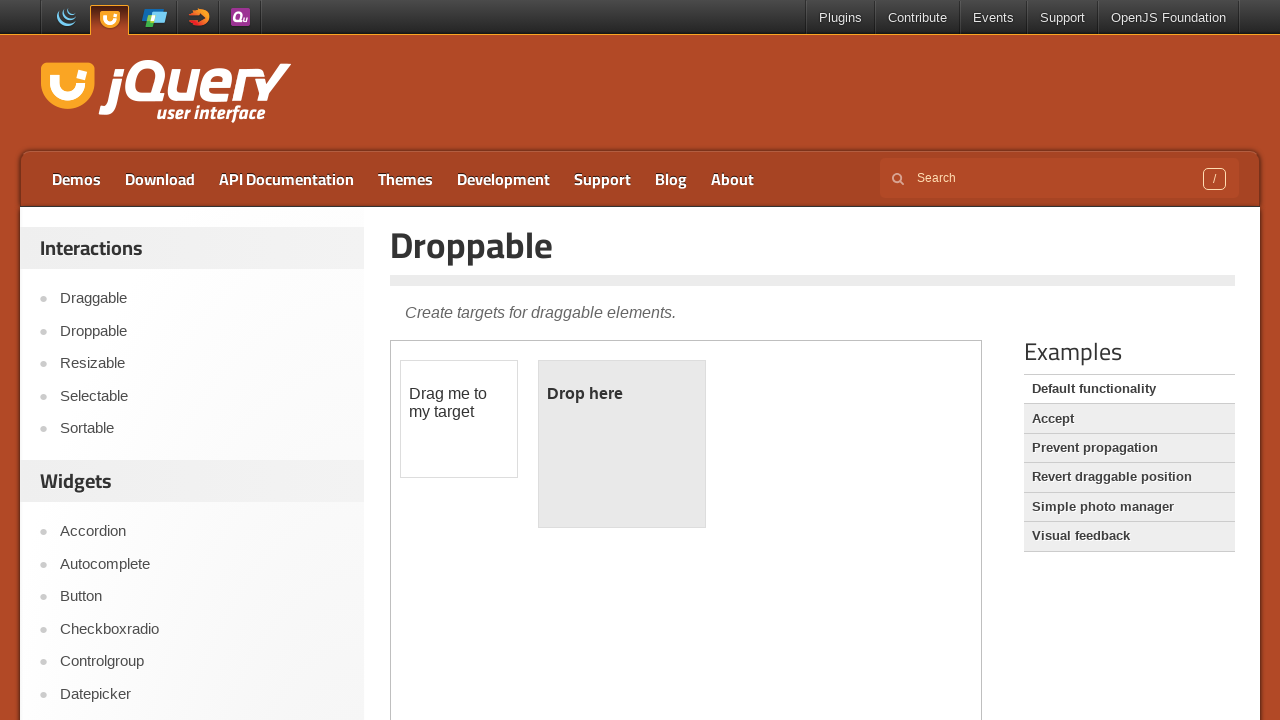

Located draggable element with id 'draggable'
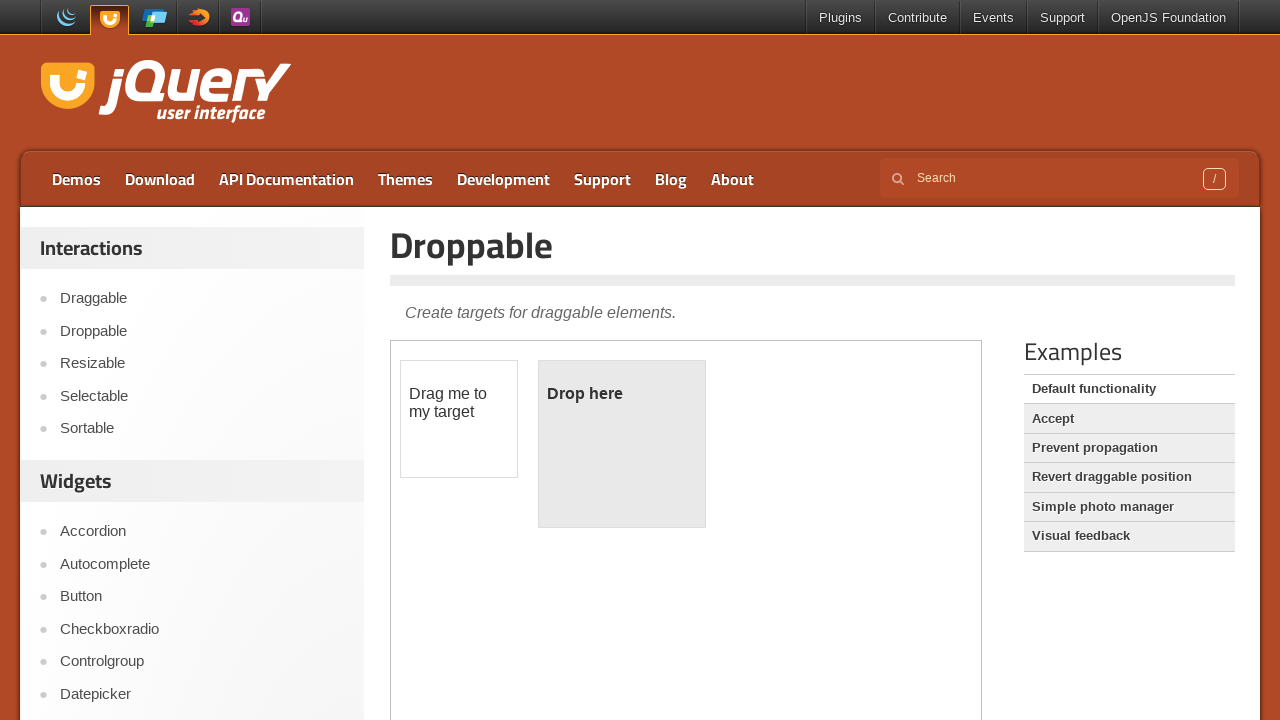

Located droppable element with id 'droppable'
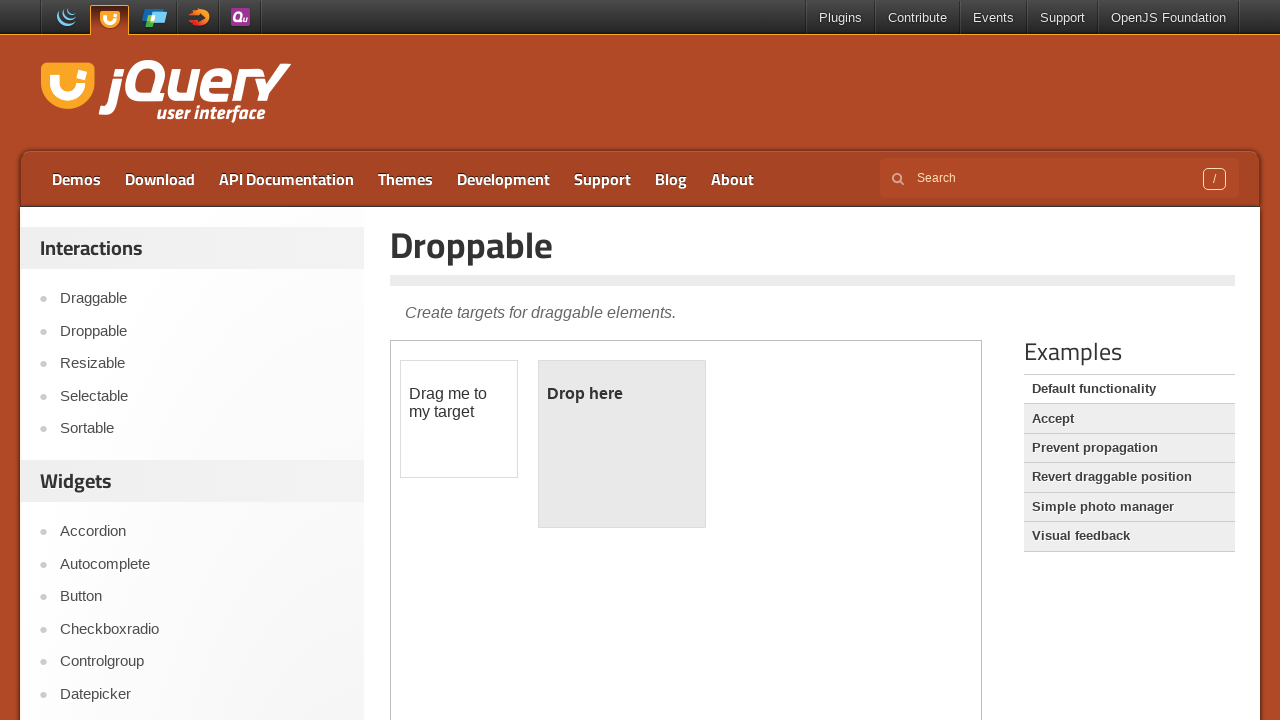

Dragged element from 'draggable' to 'droppable' at (622, 444)
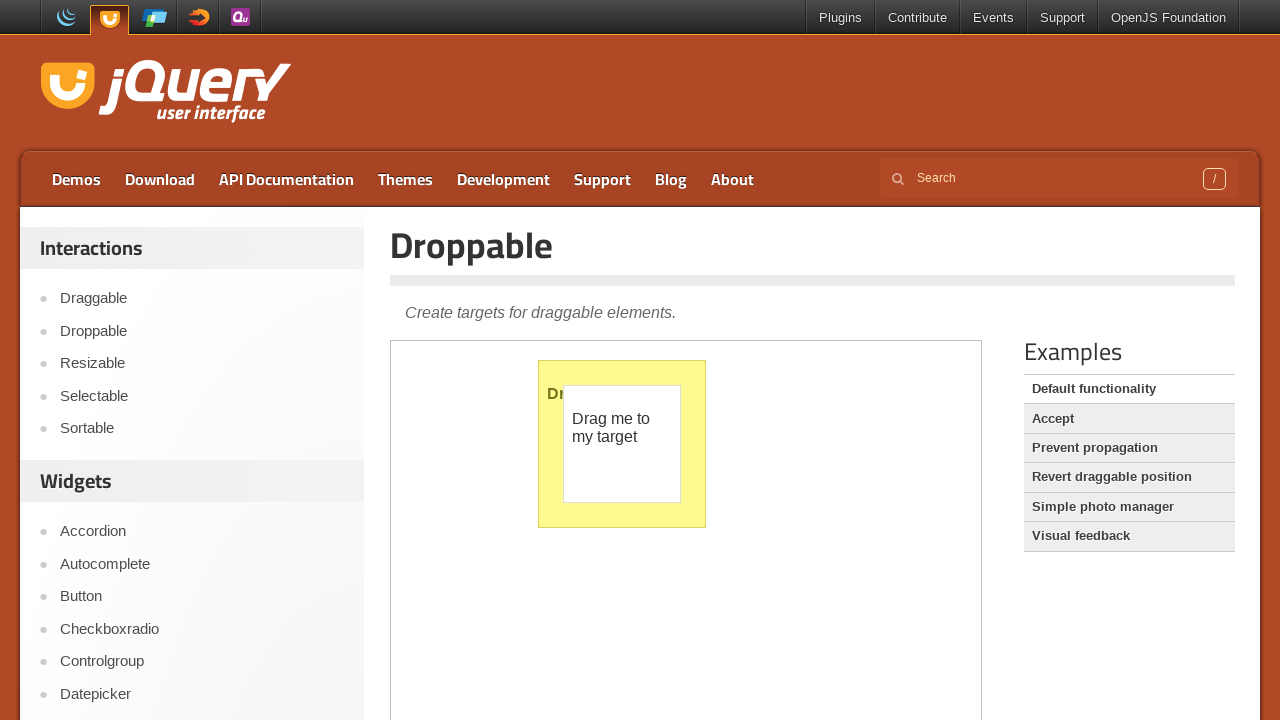

Drag and drop completed successfully
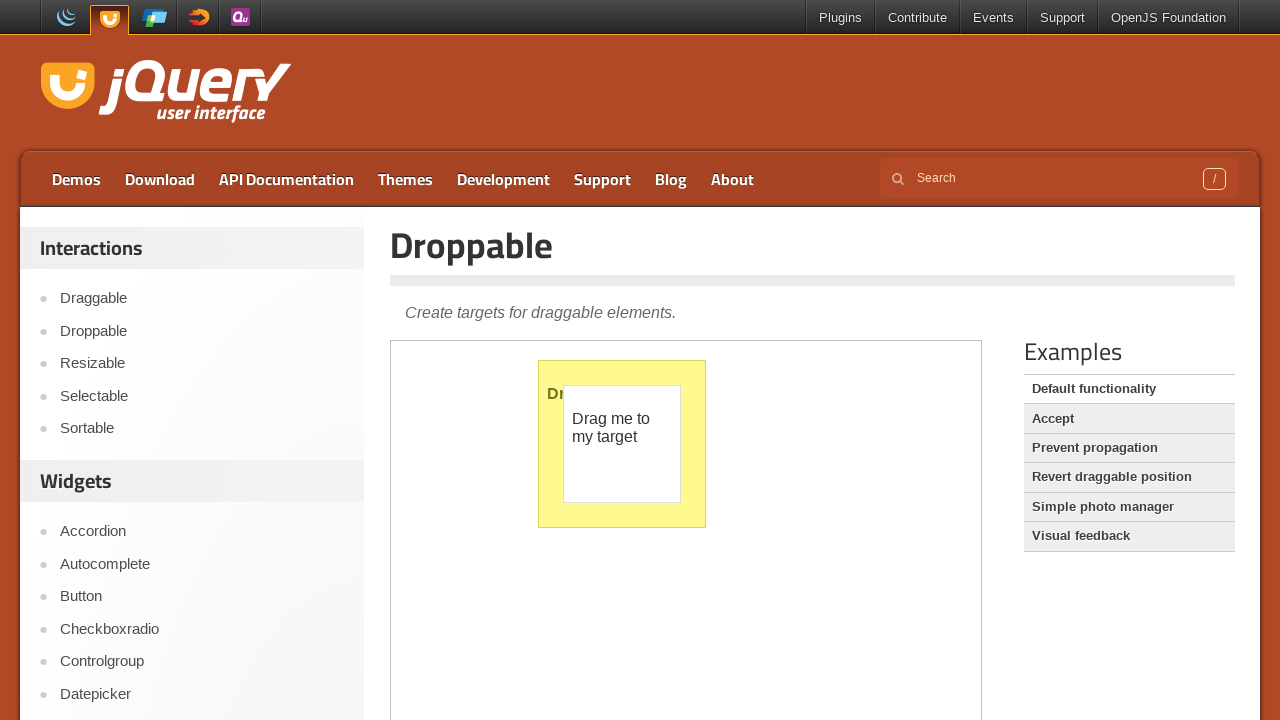

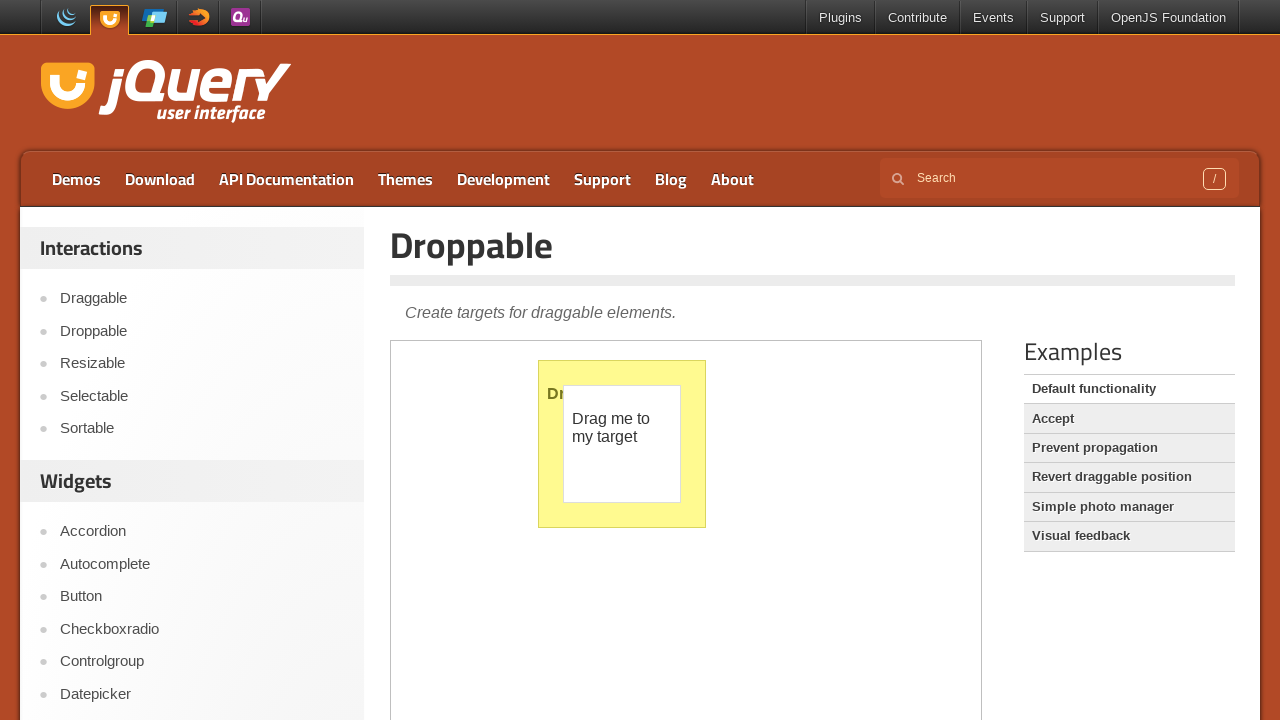